Tests handling of two browser tabs by clicking a link that opens a new tab, switching to the new tab, verifying the URL, then closing it and switching back to the original tab.

Starting URL: https://the-internet.herokuapp.com/login

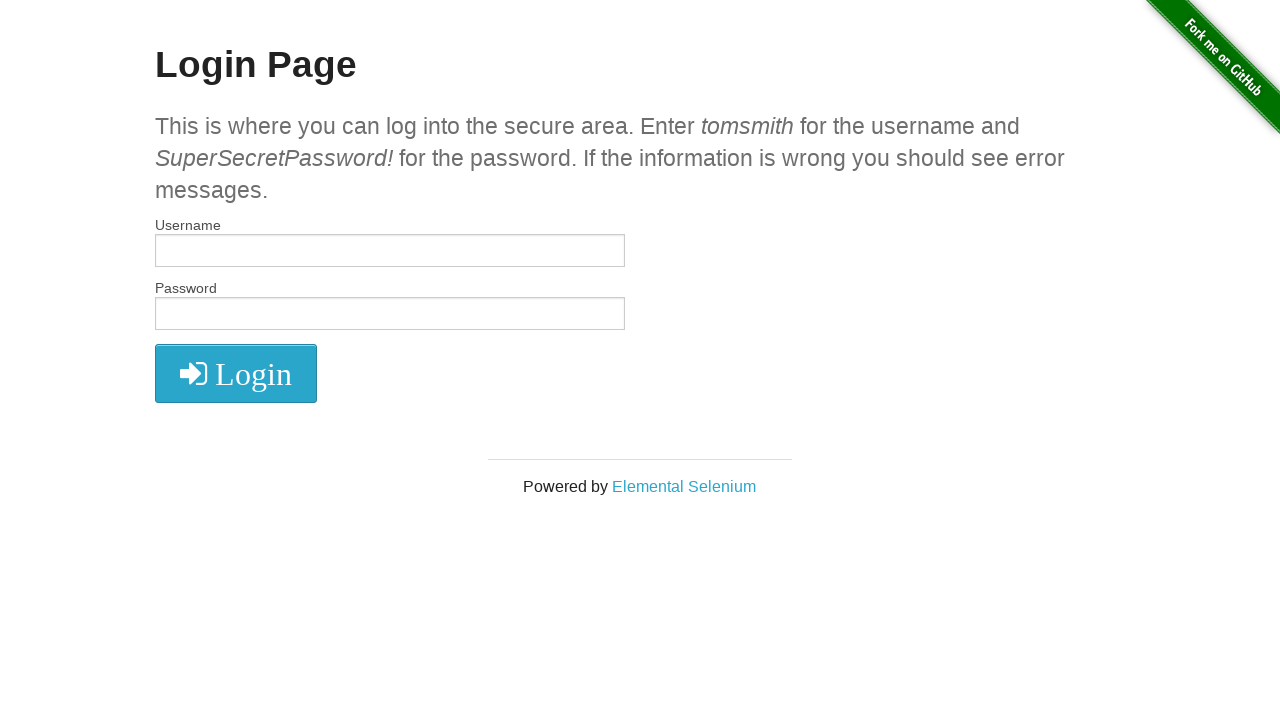

Clicked link to open new tab for elementalselenium.com at (684, 486) on a[href='http://elementalselenium.com/']
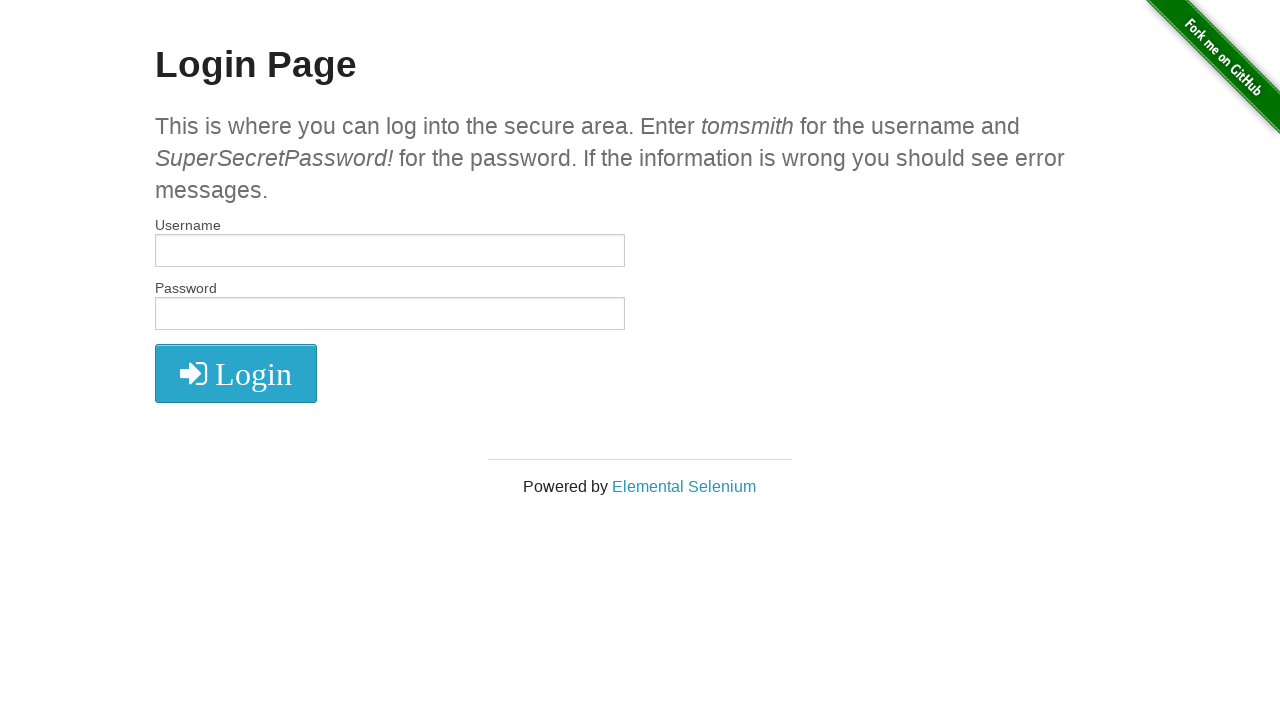

Retrieved new tab/page object
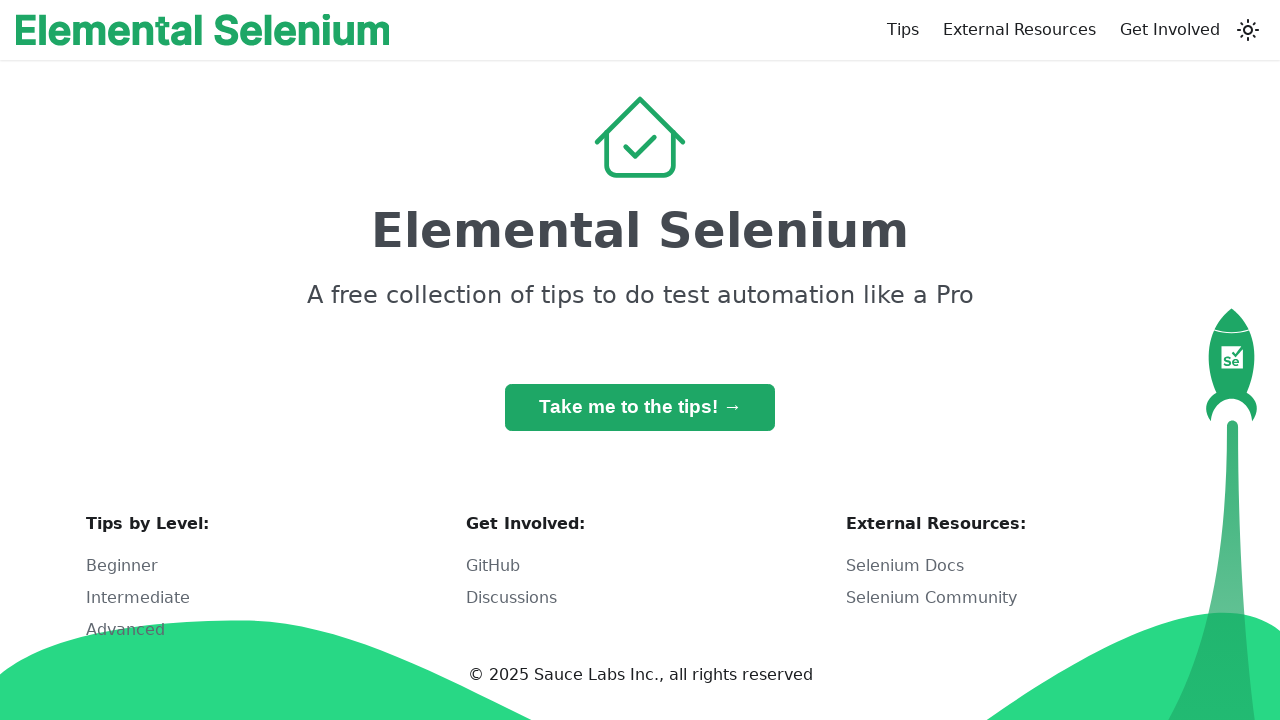

New tab finished loading
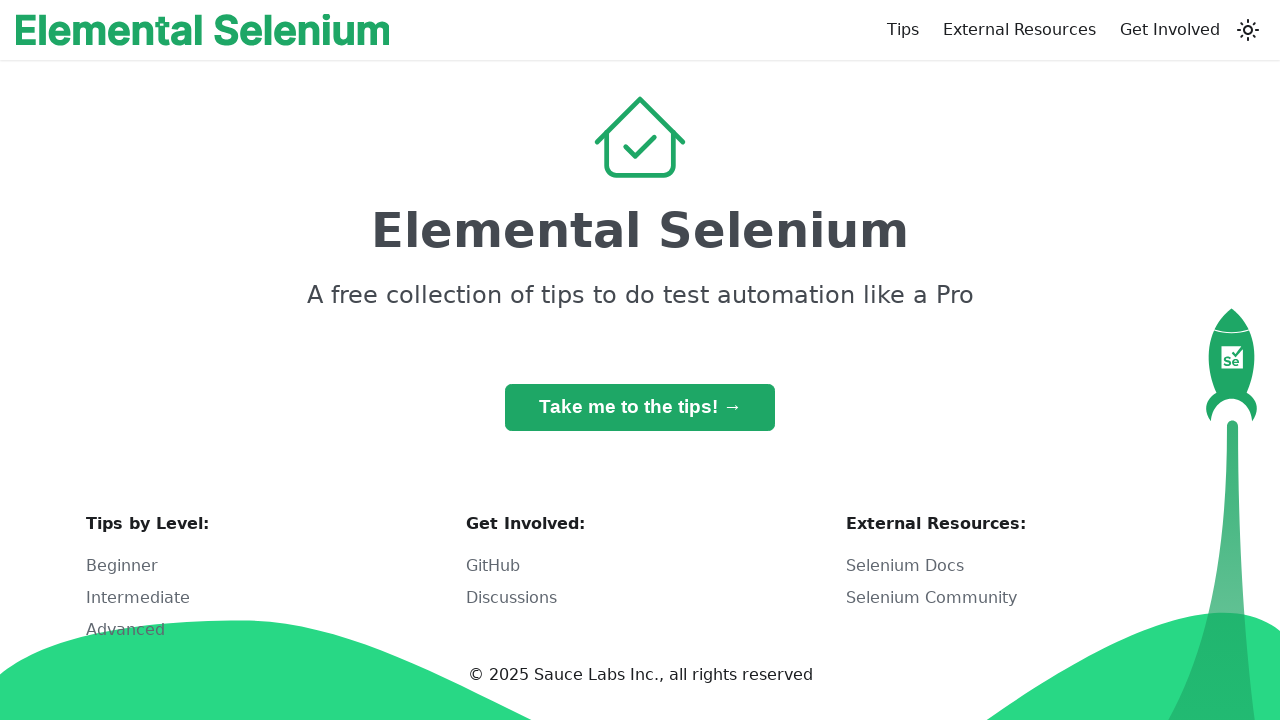

Verified new tab URL: https://elementalselenium.com/ and title: Home | Elemental Selenium
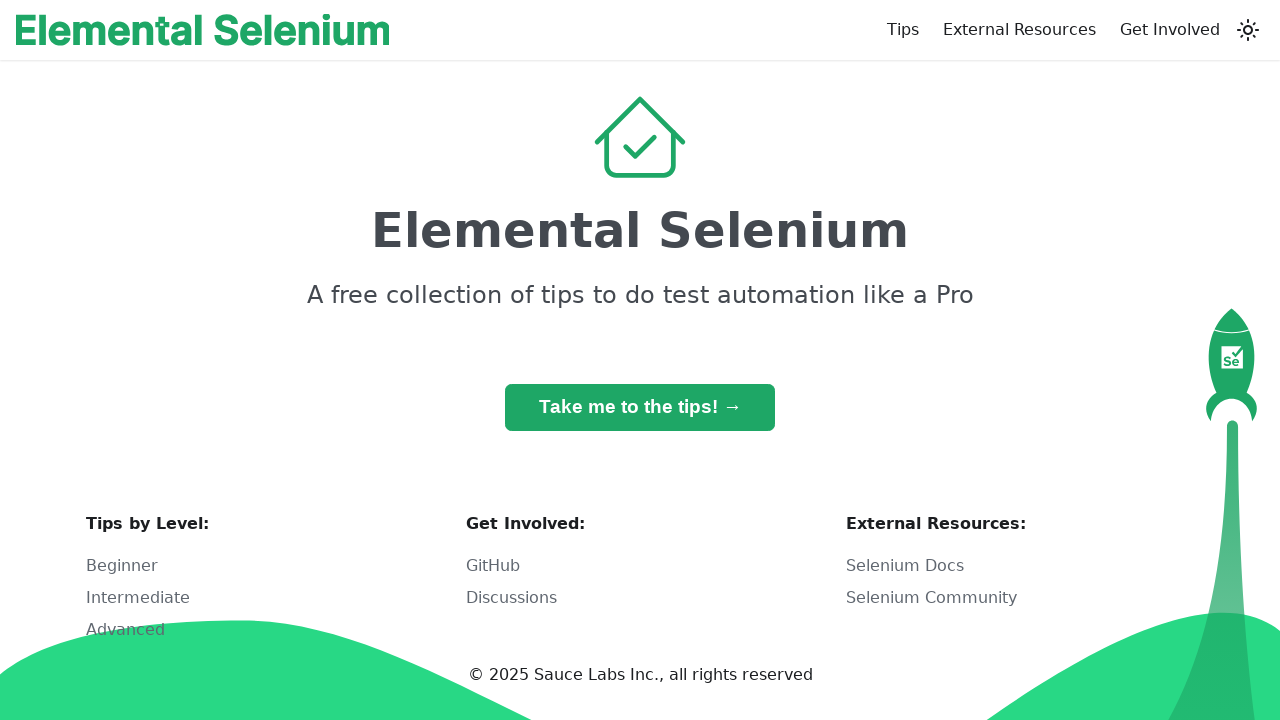

Confirmed new tab URL matches expected elementalselenium.com domain
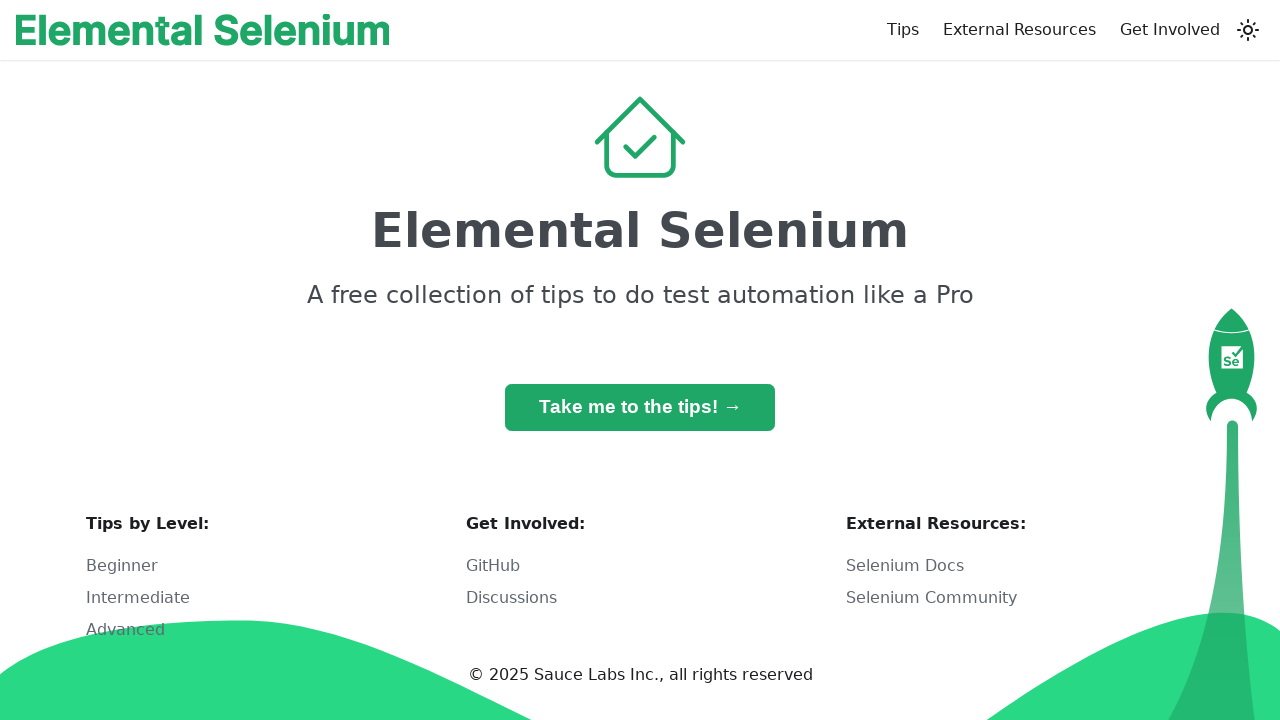

Closed new tab
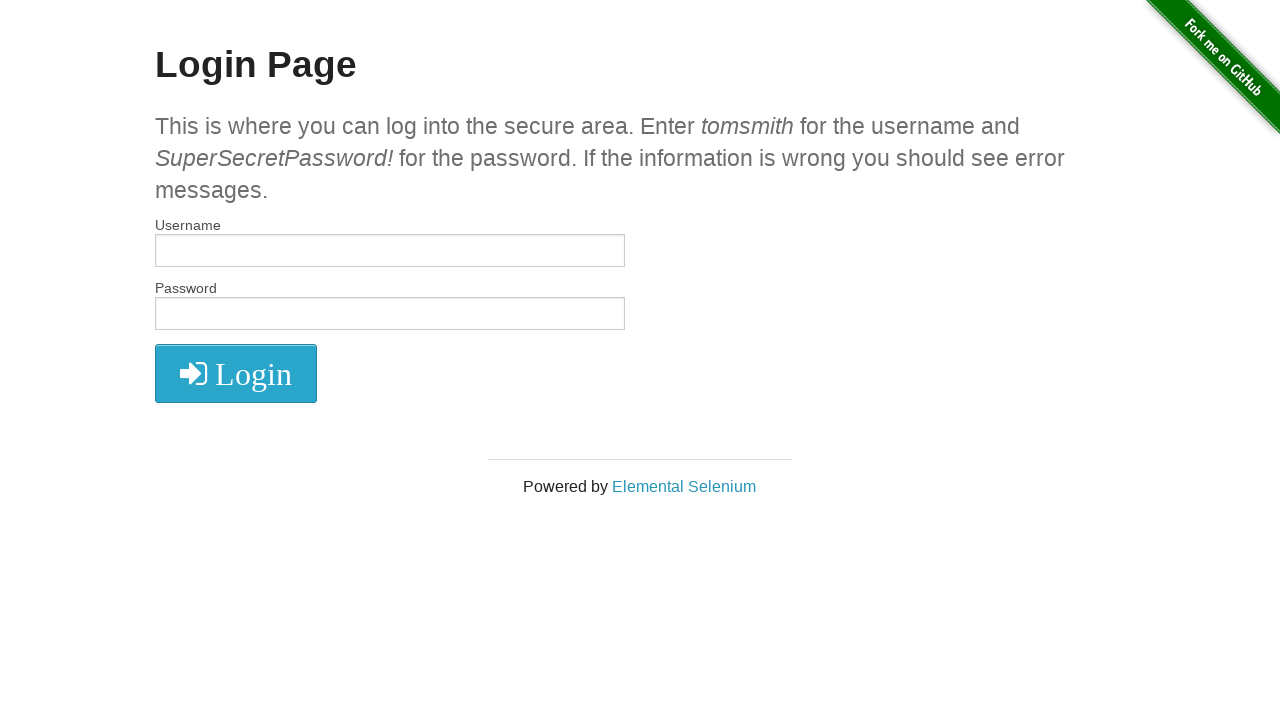

Verified original tab is still active with URL: https://the-internet.herokuapp.com/login and title: The Internet
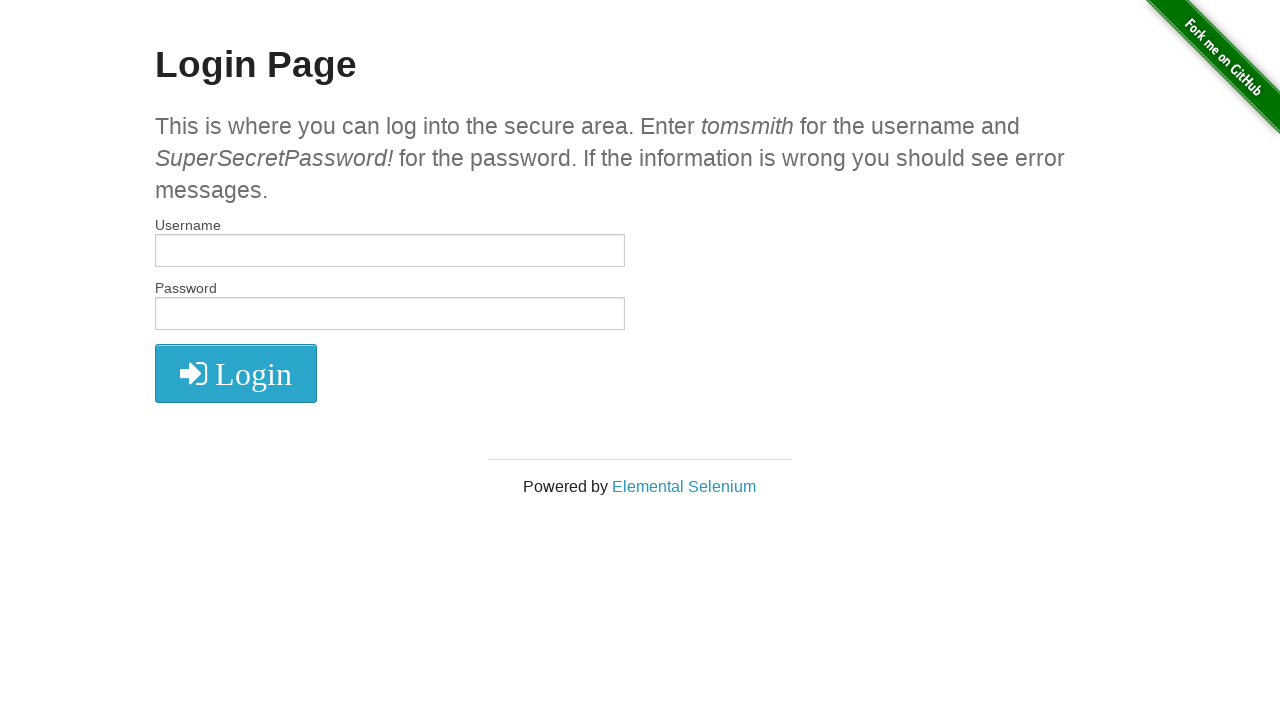

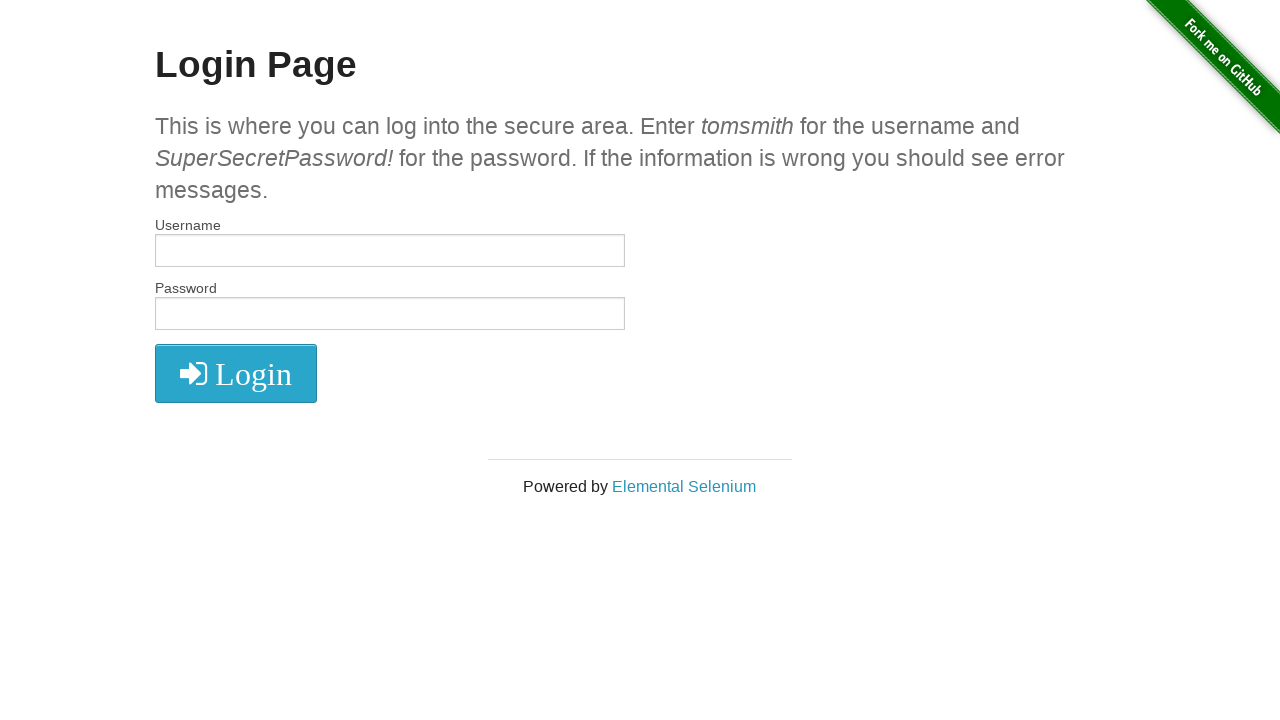